Tests handling of a simple alert dialog by triggering it and accepting it

Starting URL: https://demo.automationtesting.in/Alerts.html

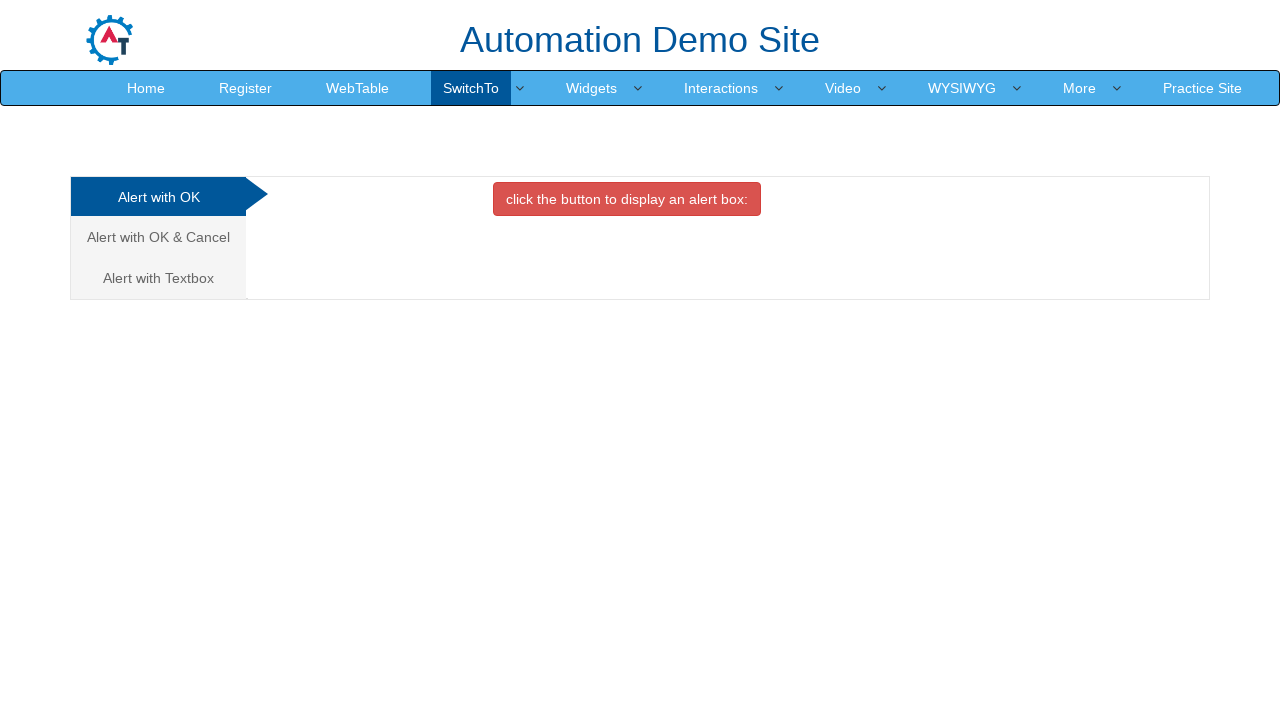

Clicked button to trigger alert dialog at (627, 199) on xpath=//button[@class='btn btn-danger']
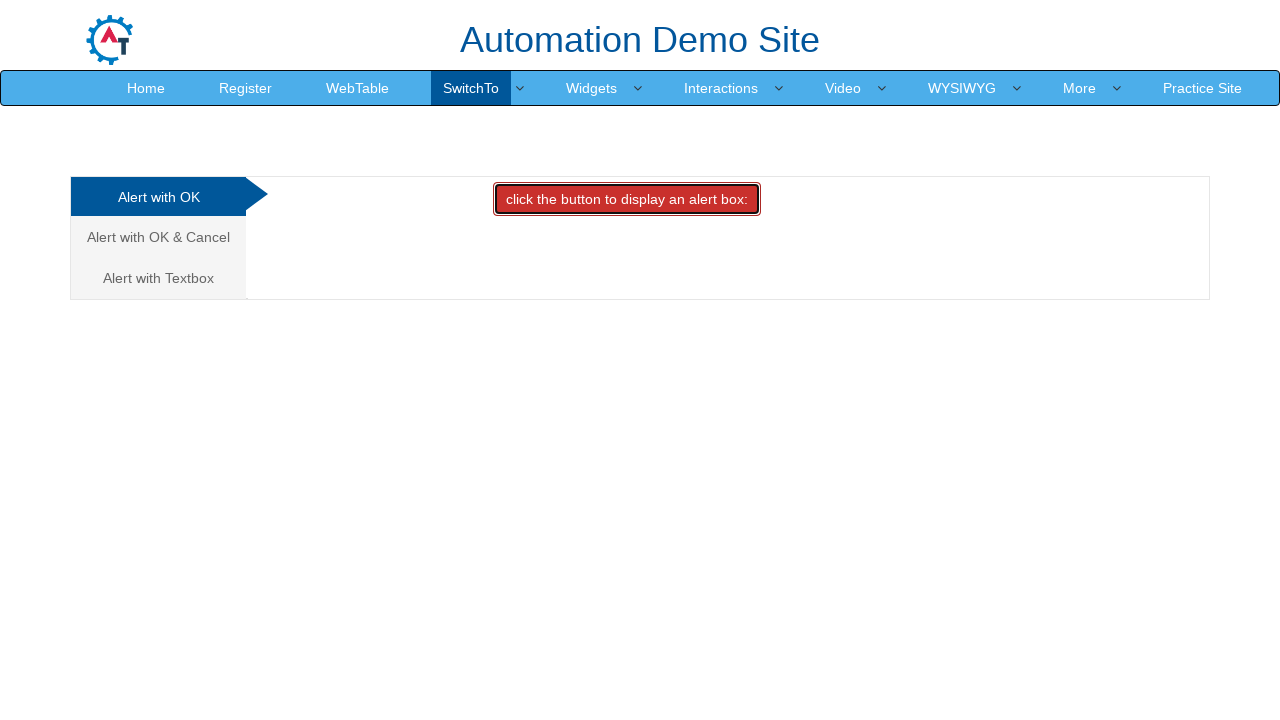

Set up dialog handler to accept alert
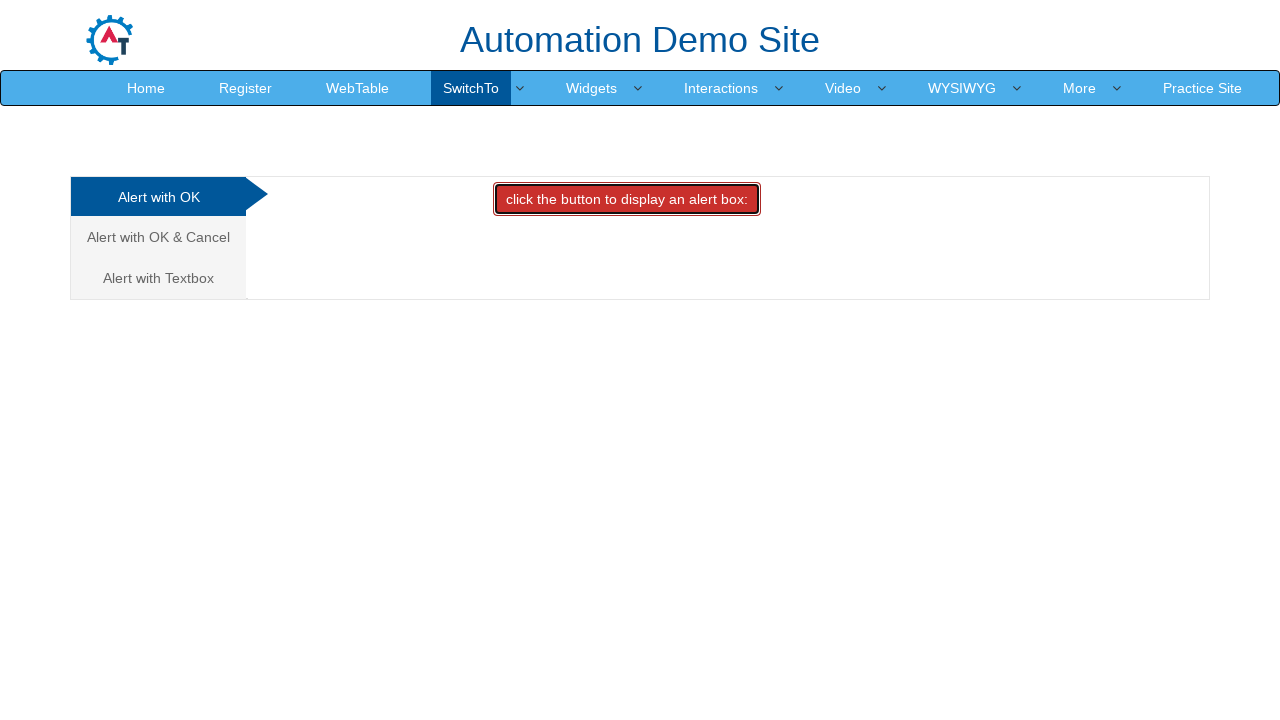

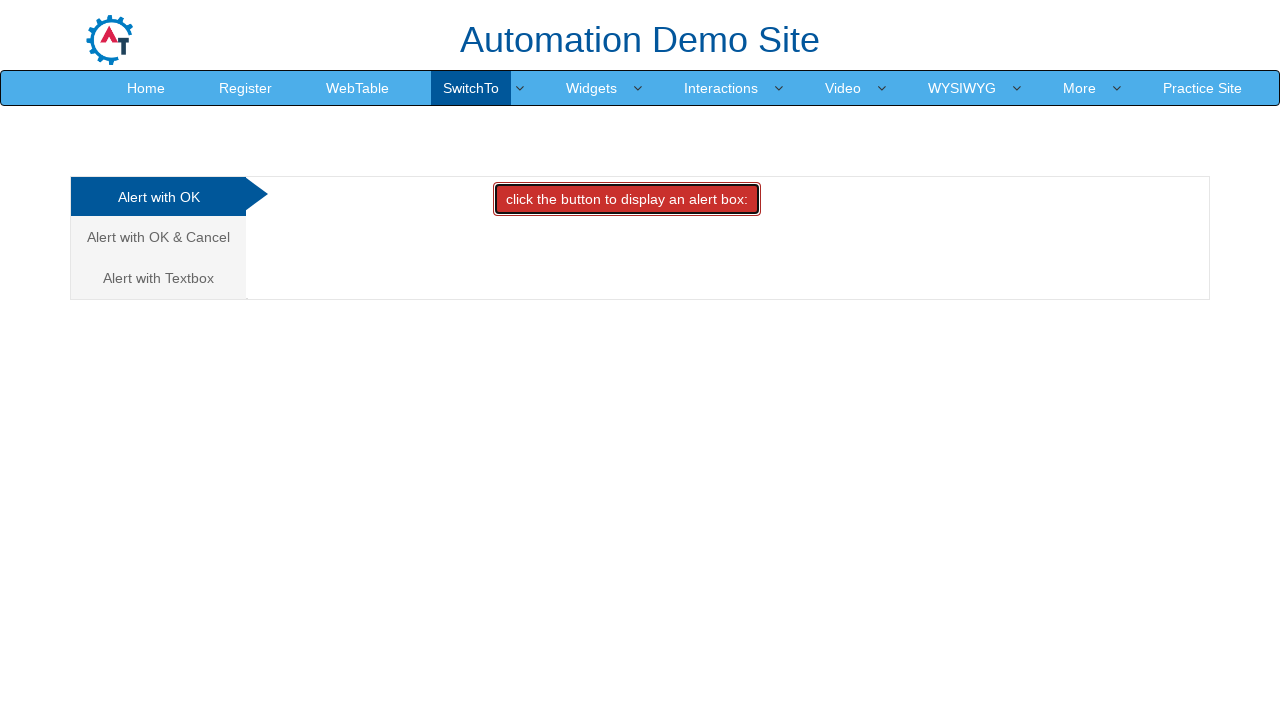